Tests dropdown selection by selecting an option by index and verifying the selection

Starting URL: https://the-internet.herokuapp.com/dropdown

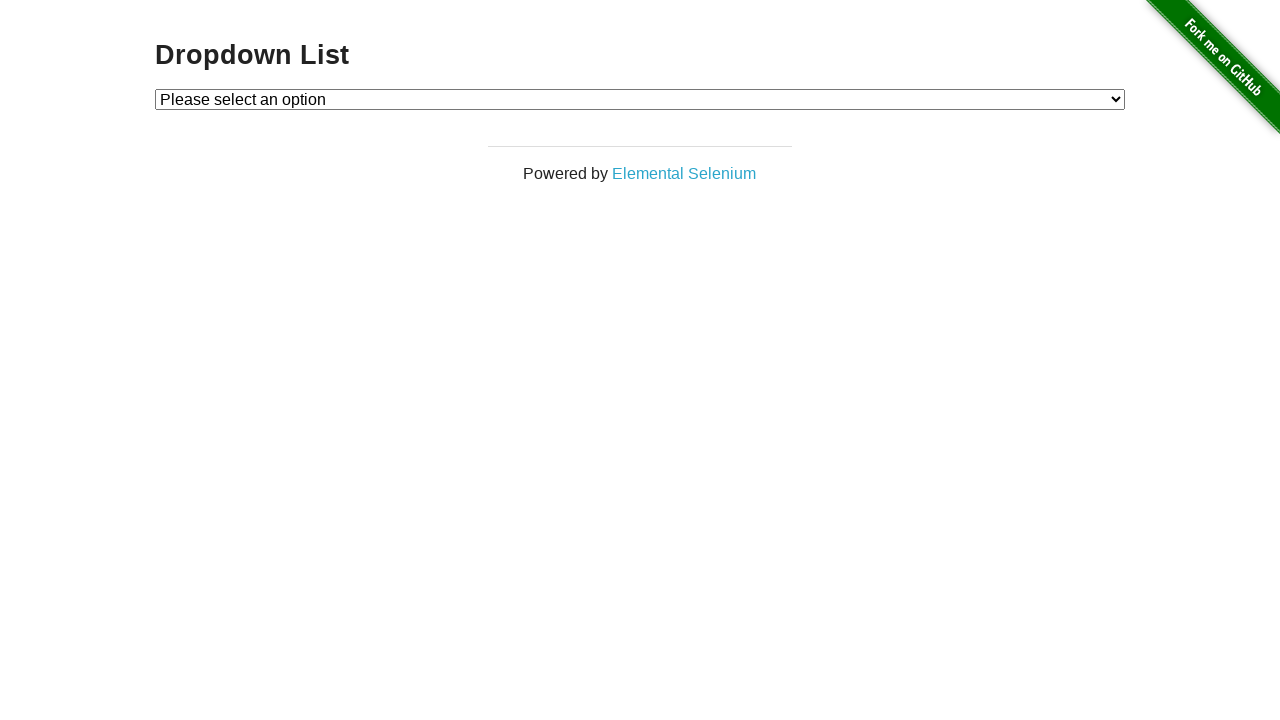

Selected 'Option 2' from dropdown by index 2 on #dropdown
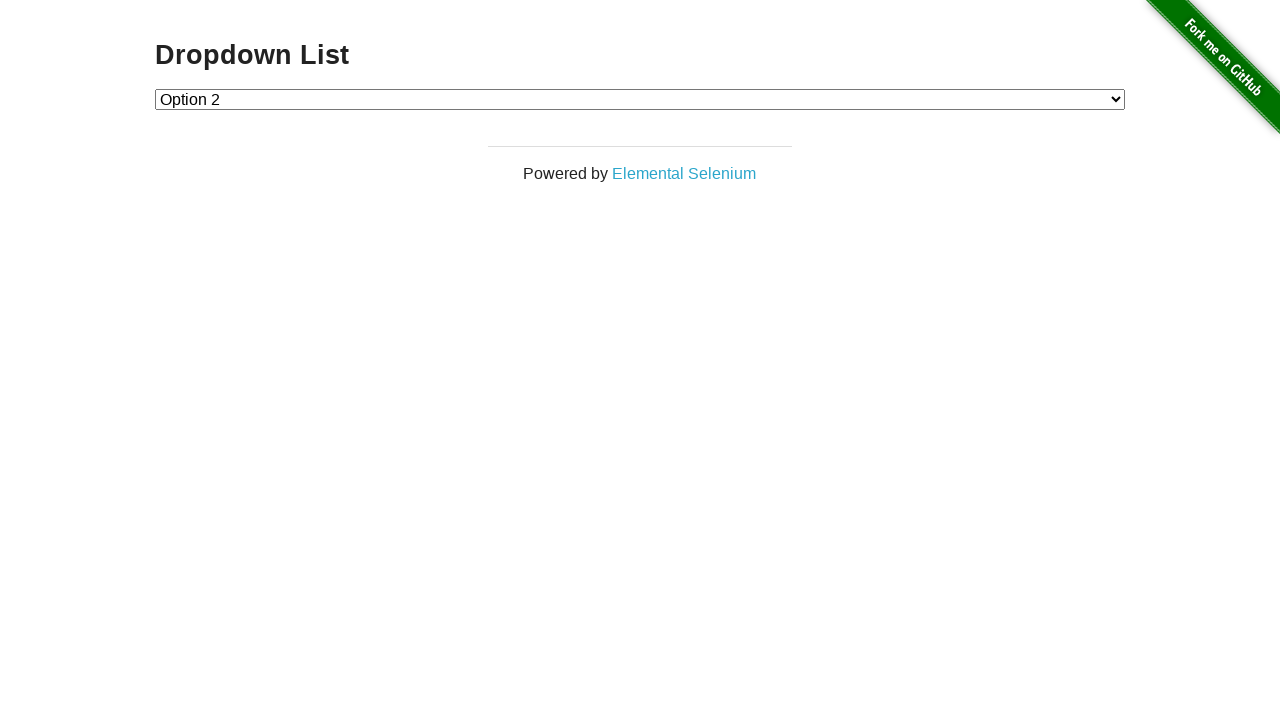

Retrieved selected option text content
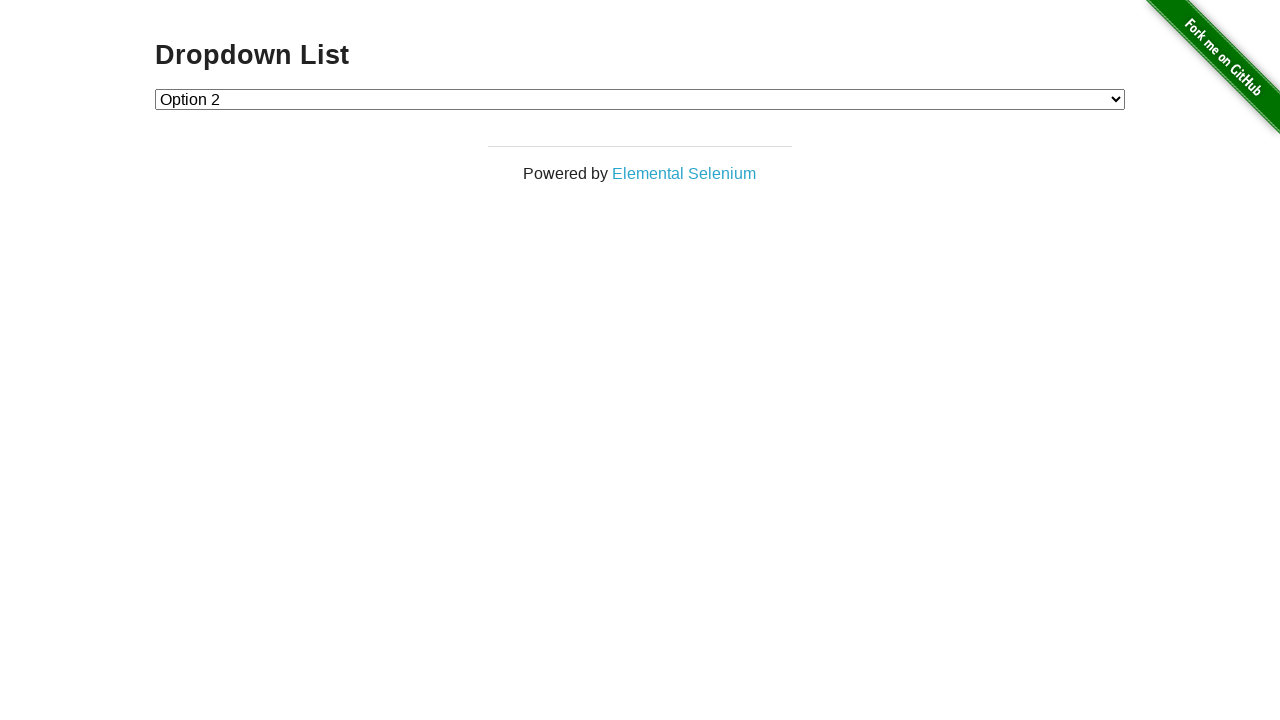

Verified selected option is 'Option 2'
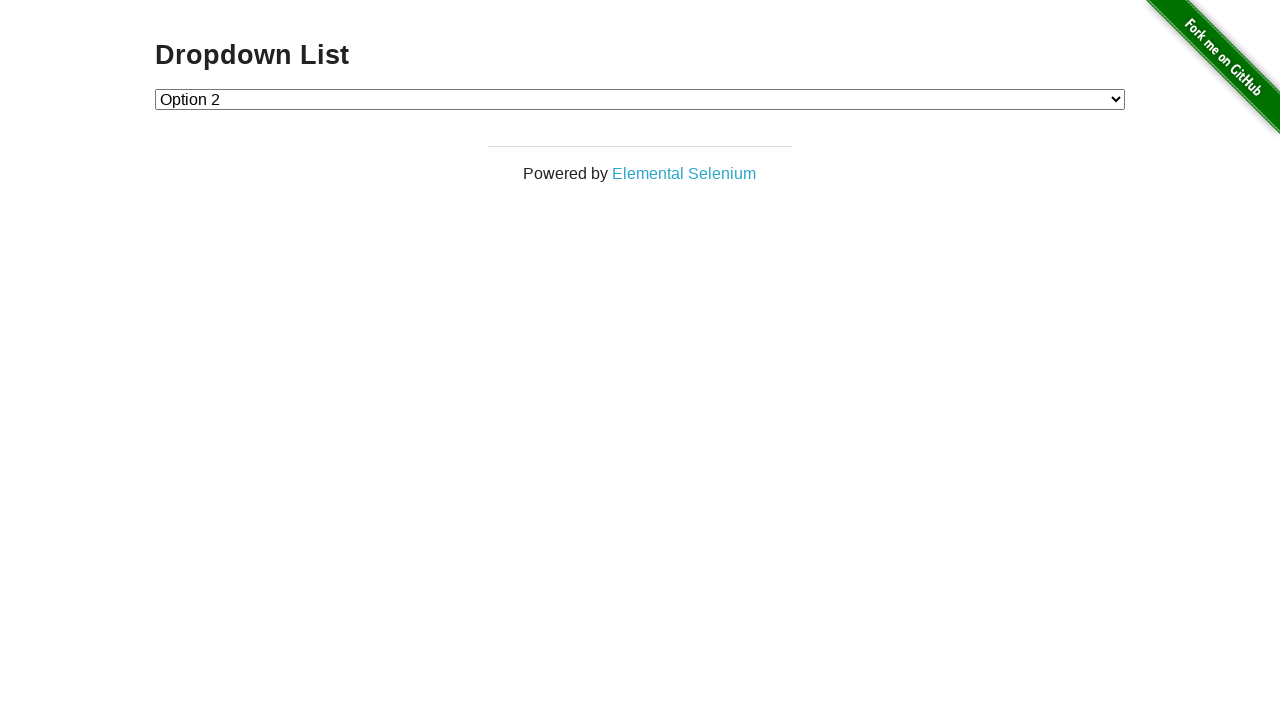

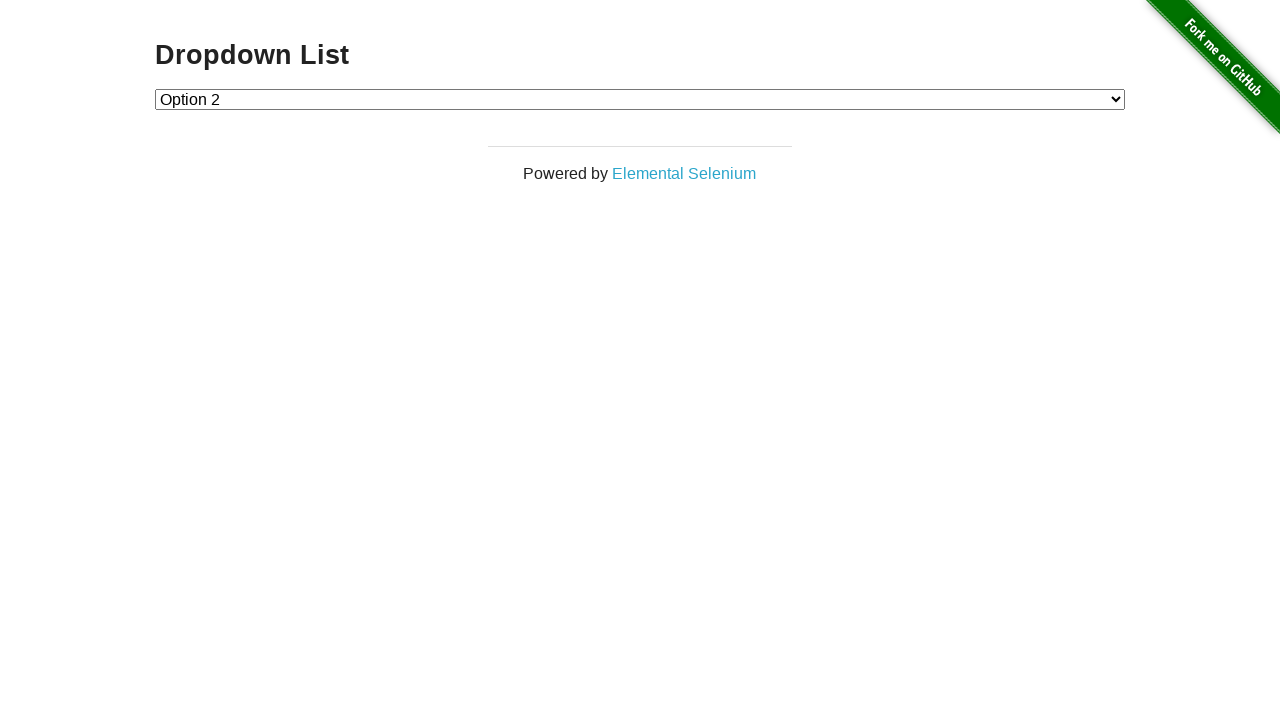